Tests multi-level menu navigation by hovering over menu items and clicking on a nested submenu item

Starting URL: https://demoqa.com/menu/

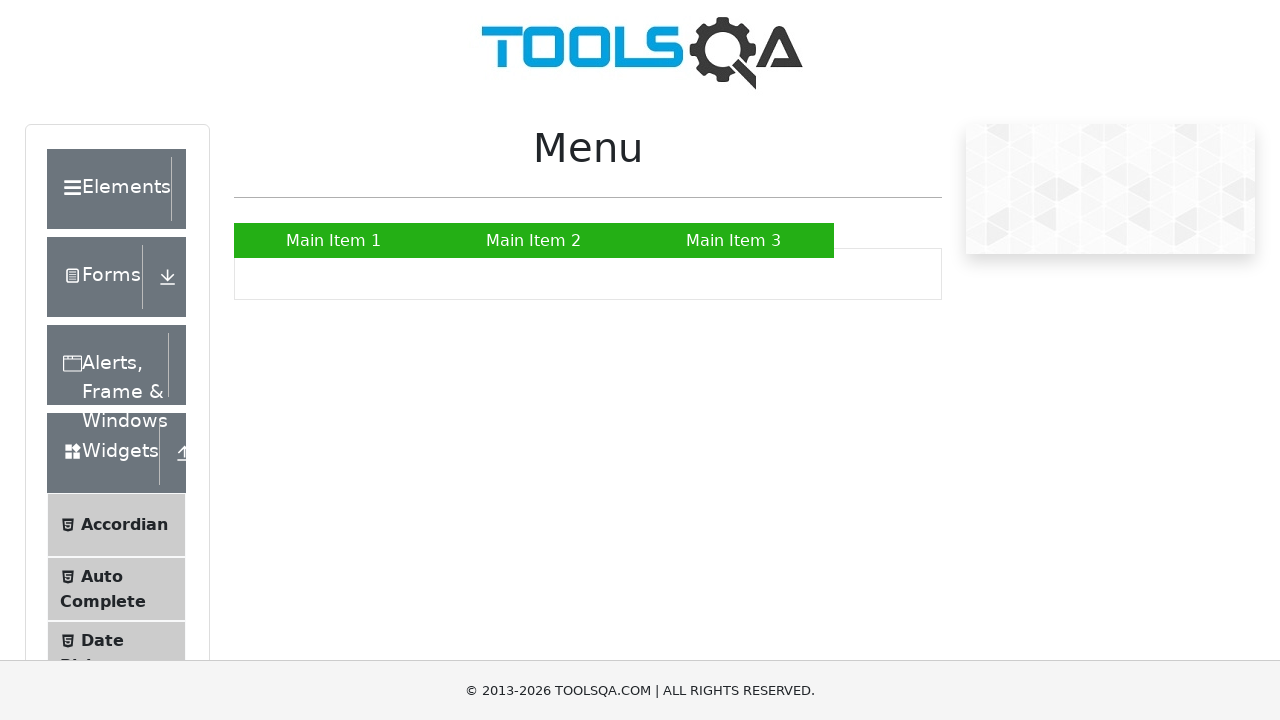

Hovered over Main Item 2 to reveal submenu at (534, 240) on xpath=//*[@id='nav']/li[2]/a
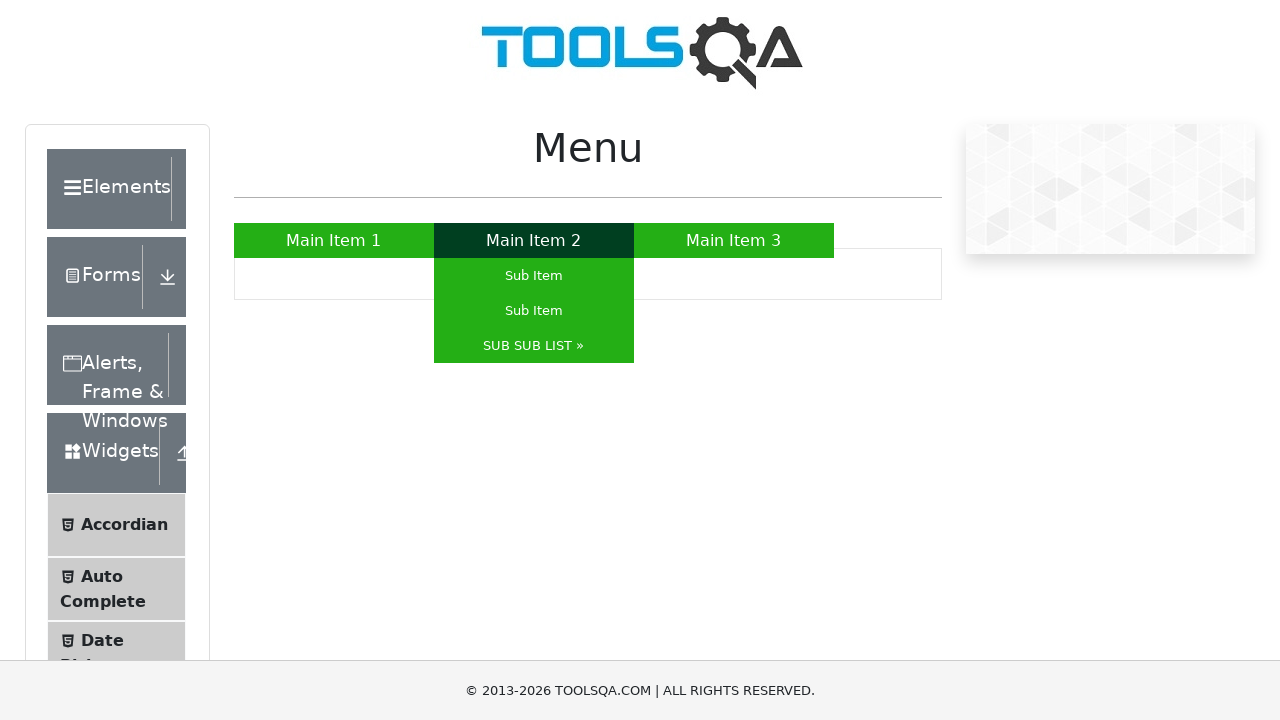

Hovered over SUB SUB LIST to reveal nested submenu at (534, 346) on xpath=//*[@id='nav']/li[2]/ul/li[3]/a
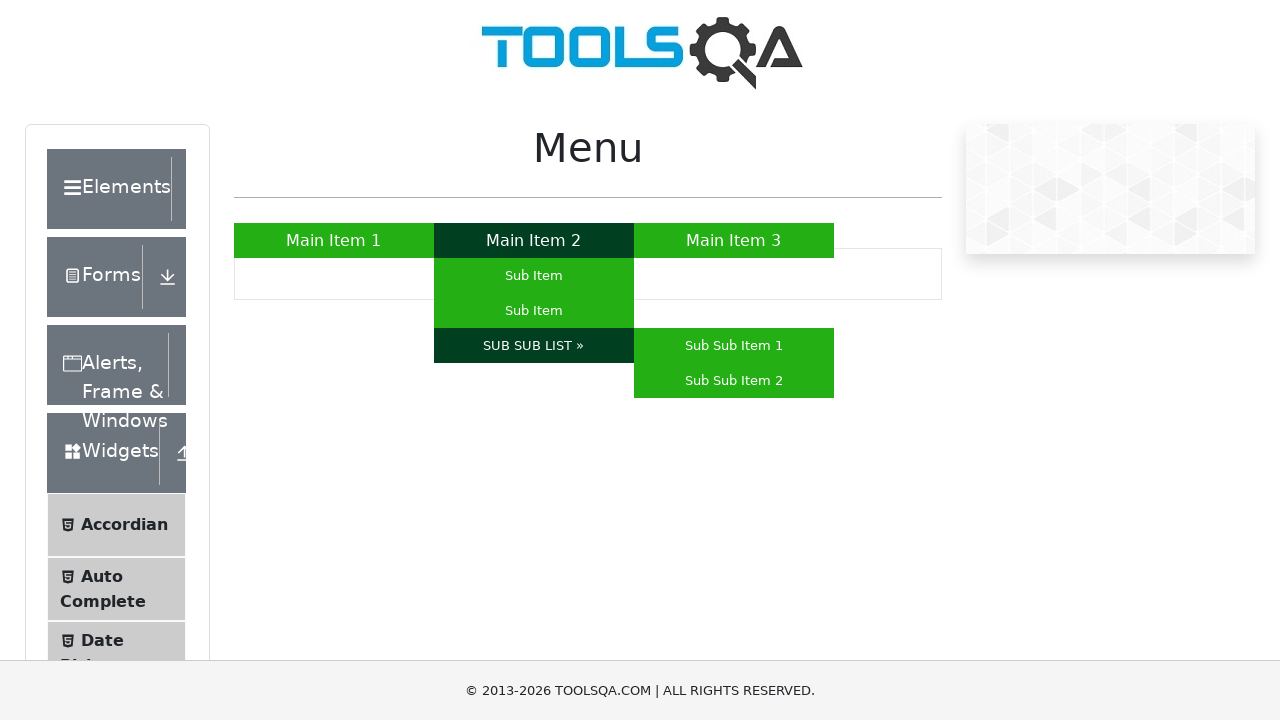

Clicked on Sub Sub Item 1 in nested menu at (734, 346) on xpath=//*[@id='nav']/li[2]/ul/li[3]/ul/li[1]/a
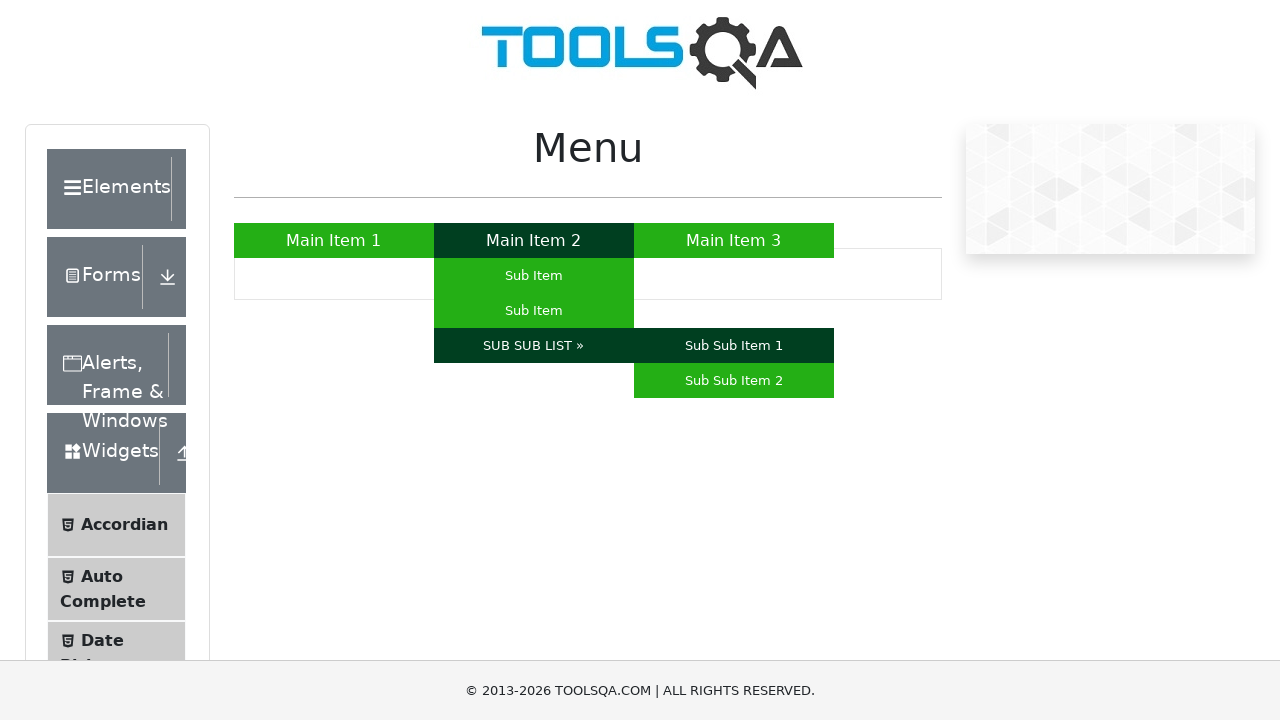

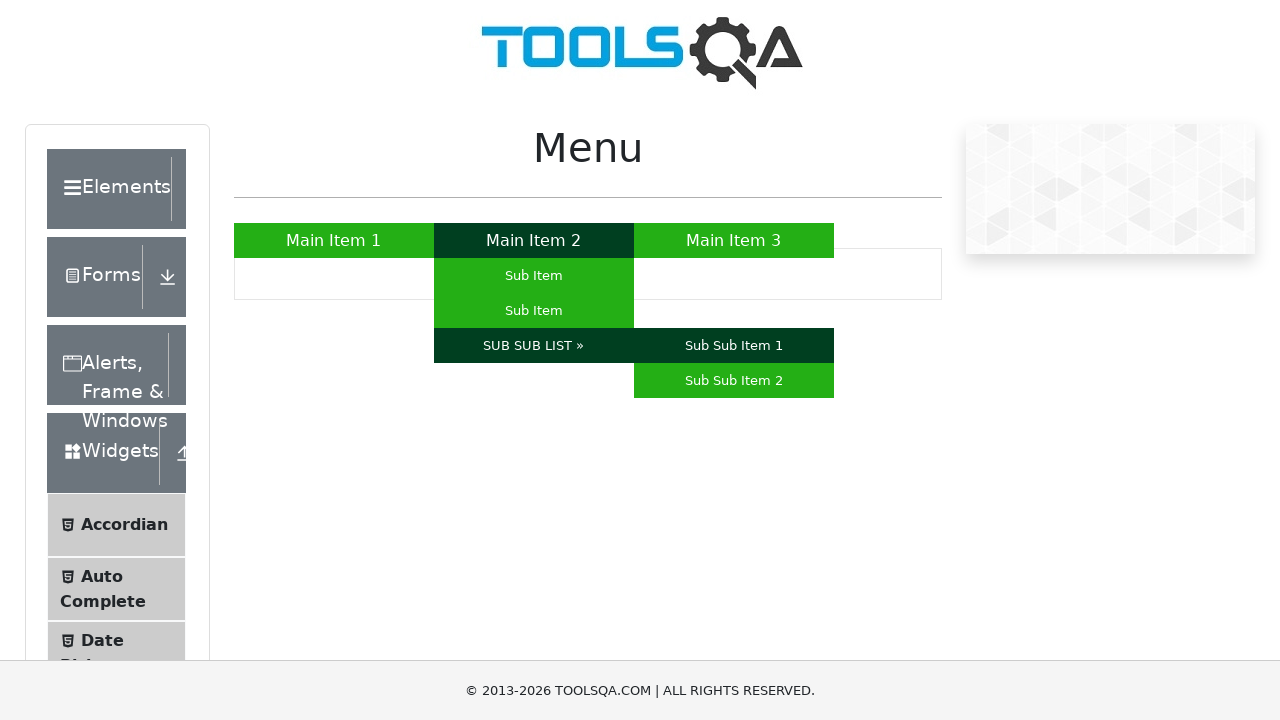